Tests incrementing an input value using the arrow up key and verifies the value becomes 1

Starting URL: https://the-internet.herokuapp.com/inputs

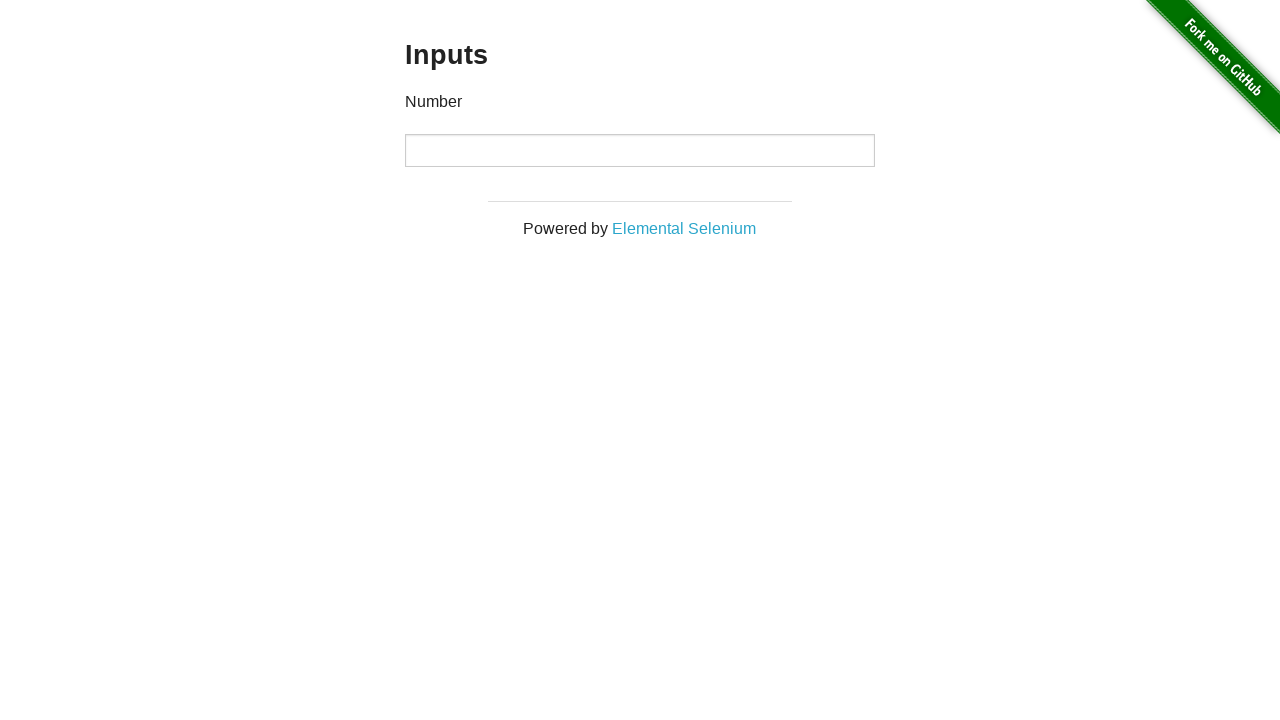

Clicked on the number input field at (640, 150) on input[type='number']
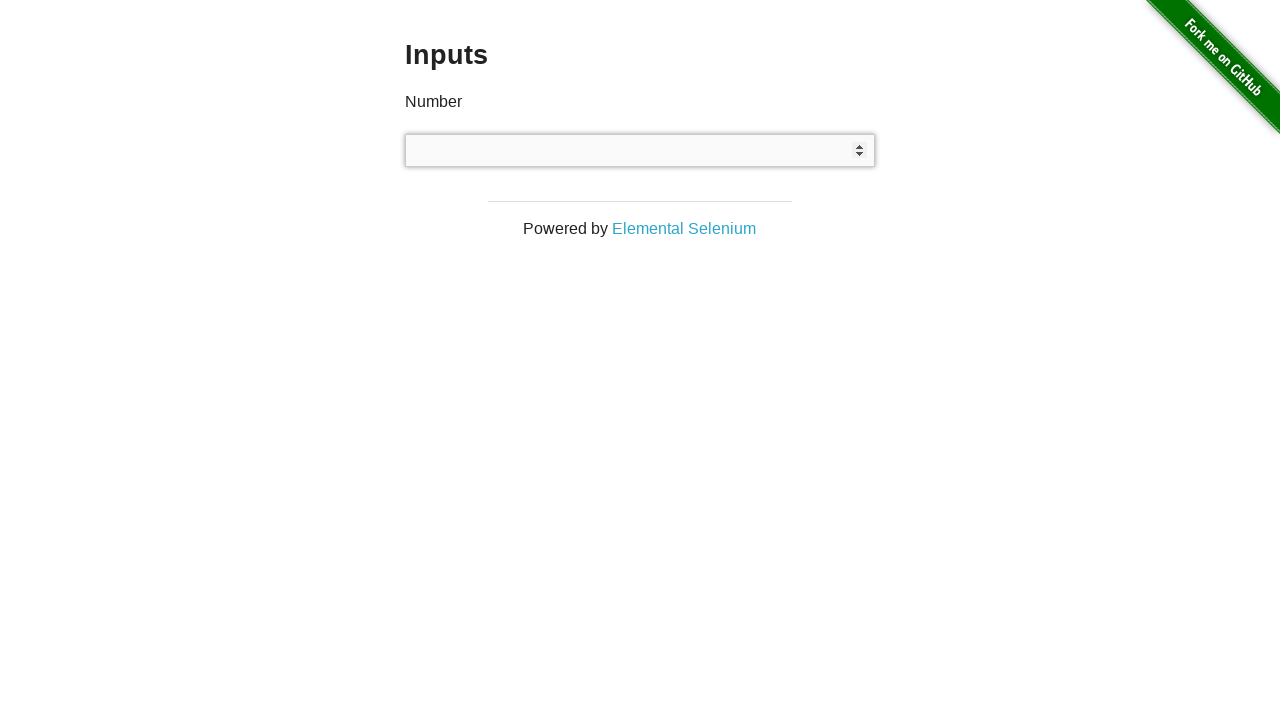

Pressed ArrowUp key to increment the input value on input[type='number']
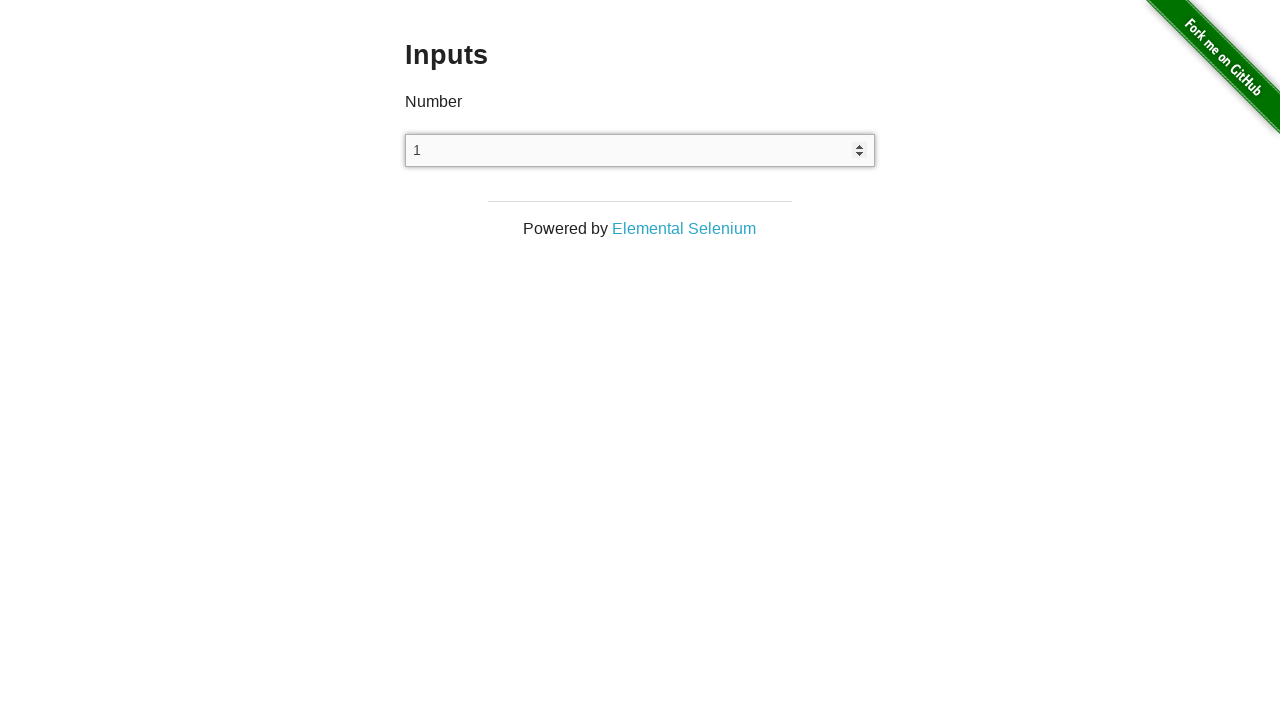

Verified that the input value was incremented to 1
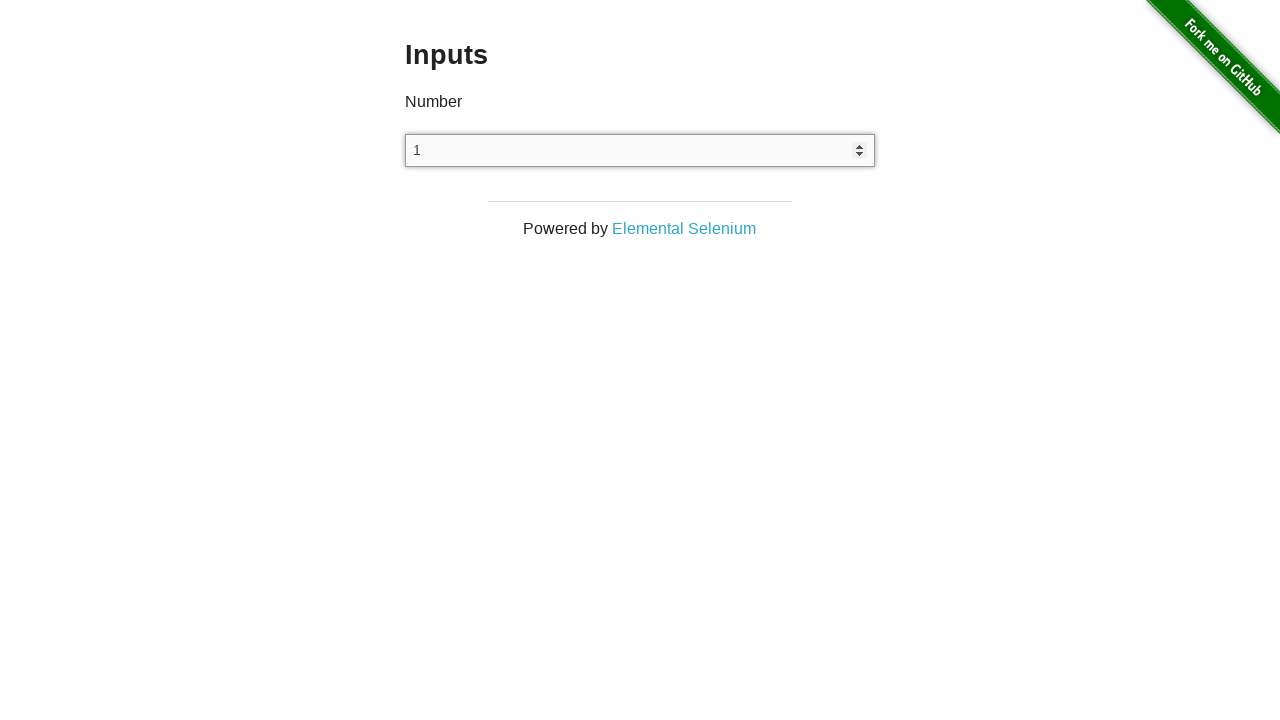

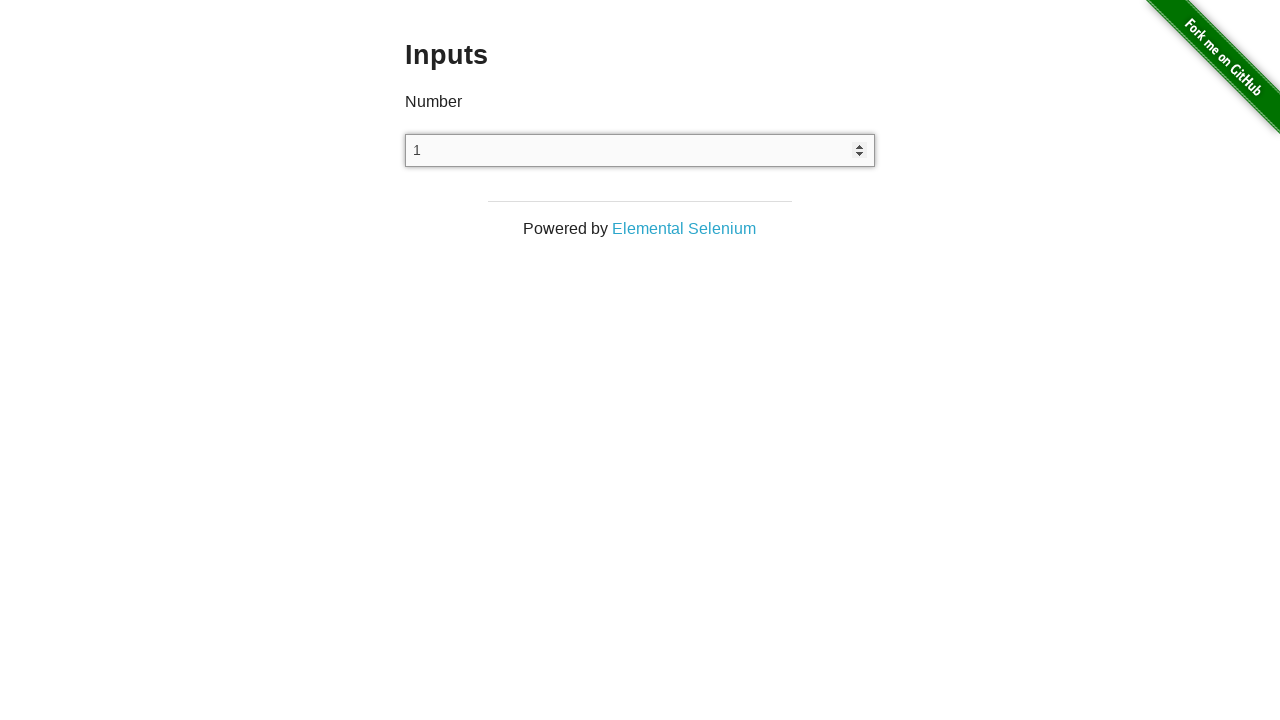